Tests clicking a button that triggers a JavaScript alert and accepting it

Starting URL: https://demoqa.com/alerts

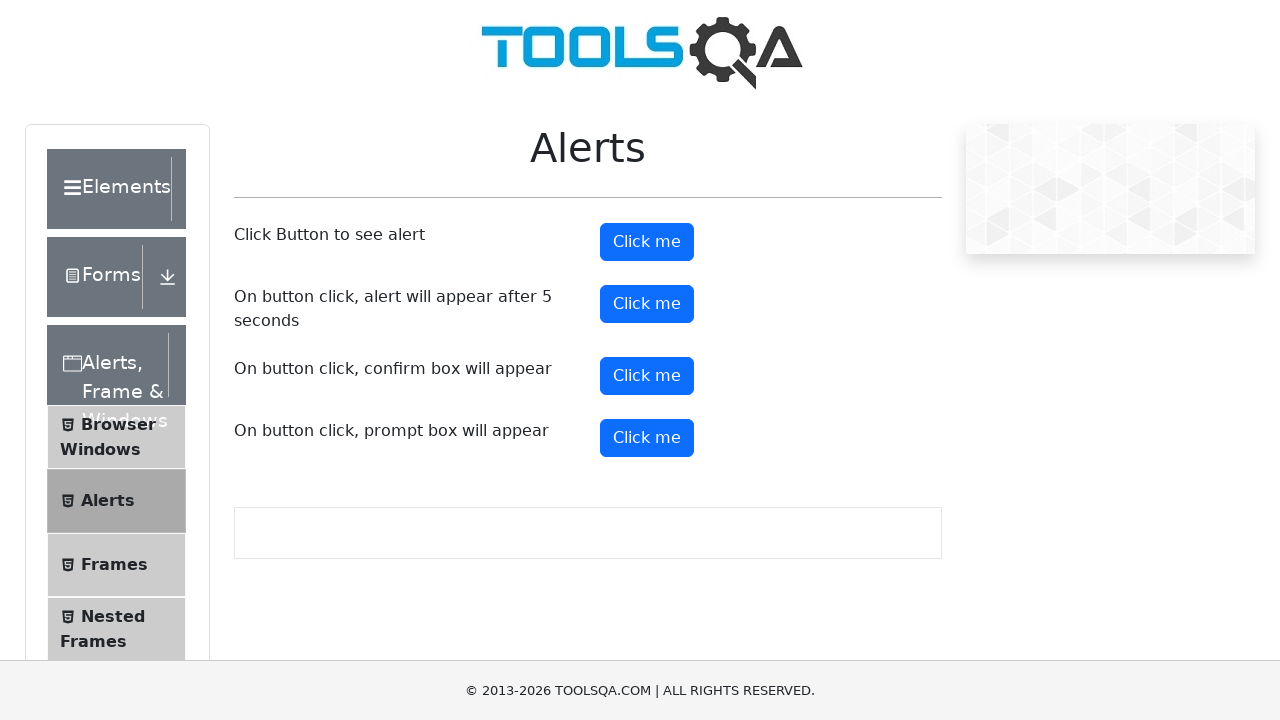

Set up dialog handler to accept all alerts
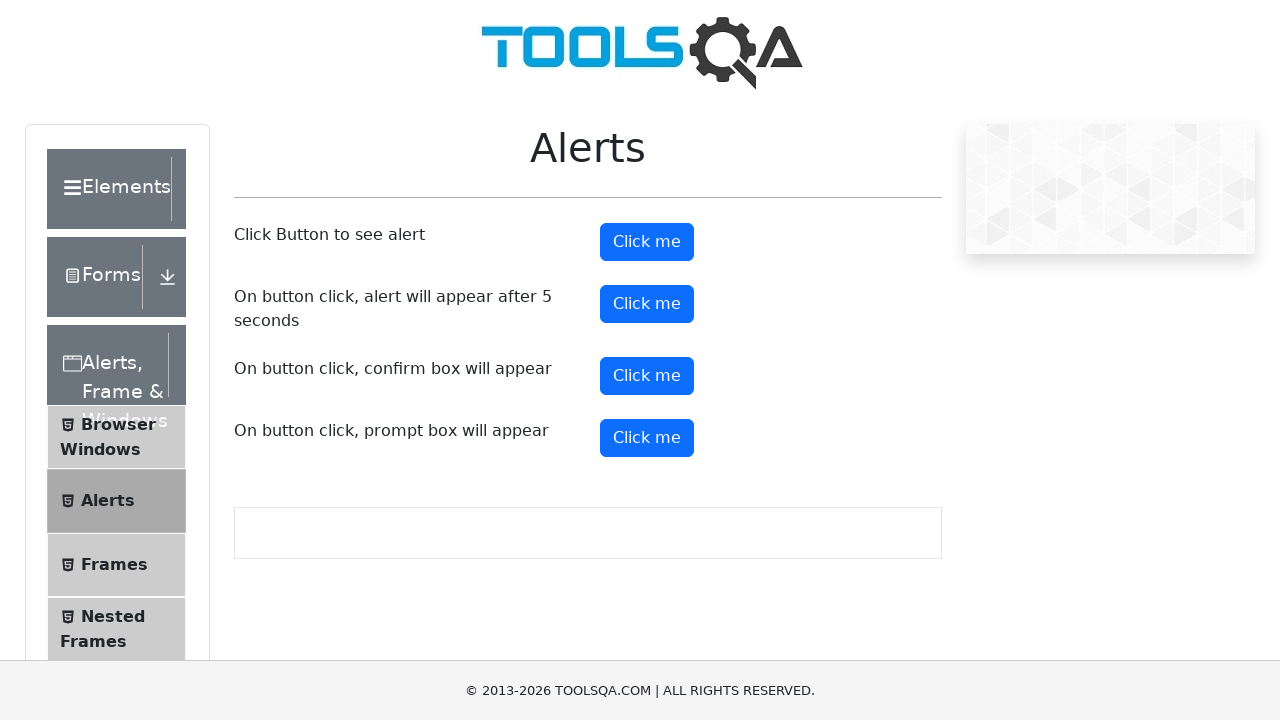

Clicked the alert button to trigger JavaScript alert at (647, 242) on #alertButton
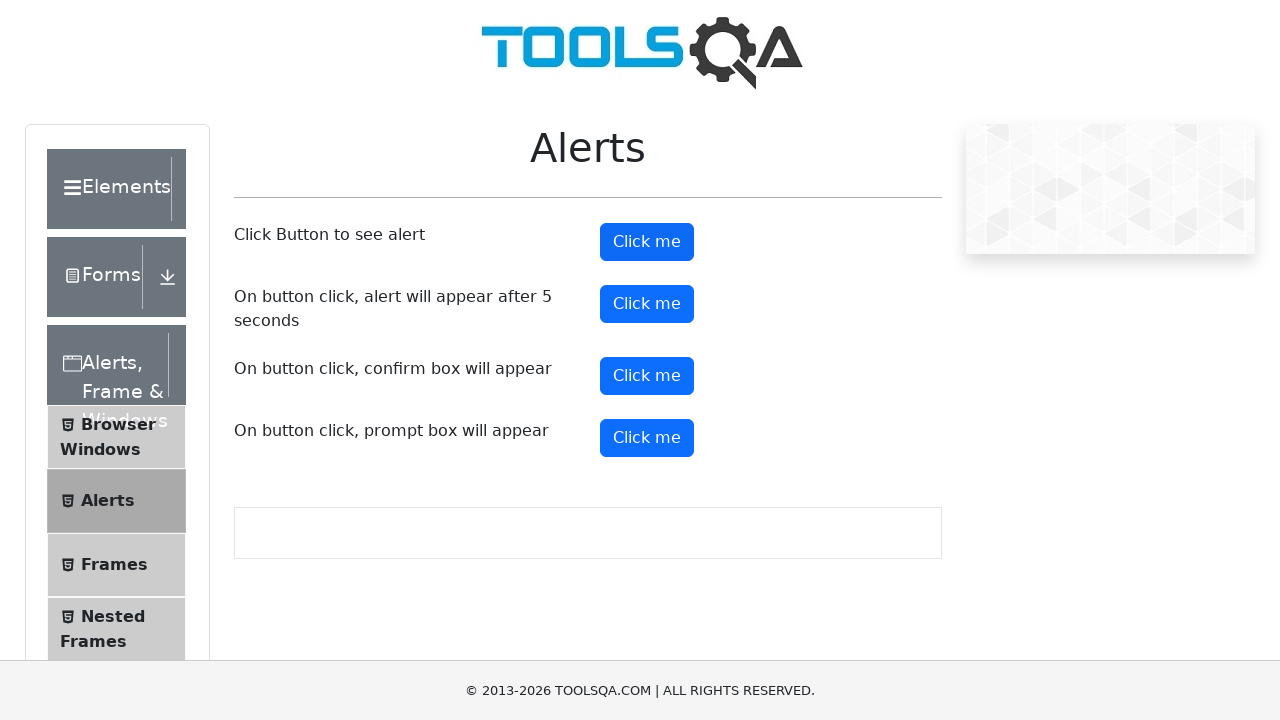

Waited for alert to be processed and accepted
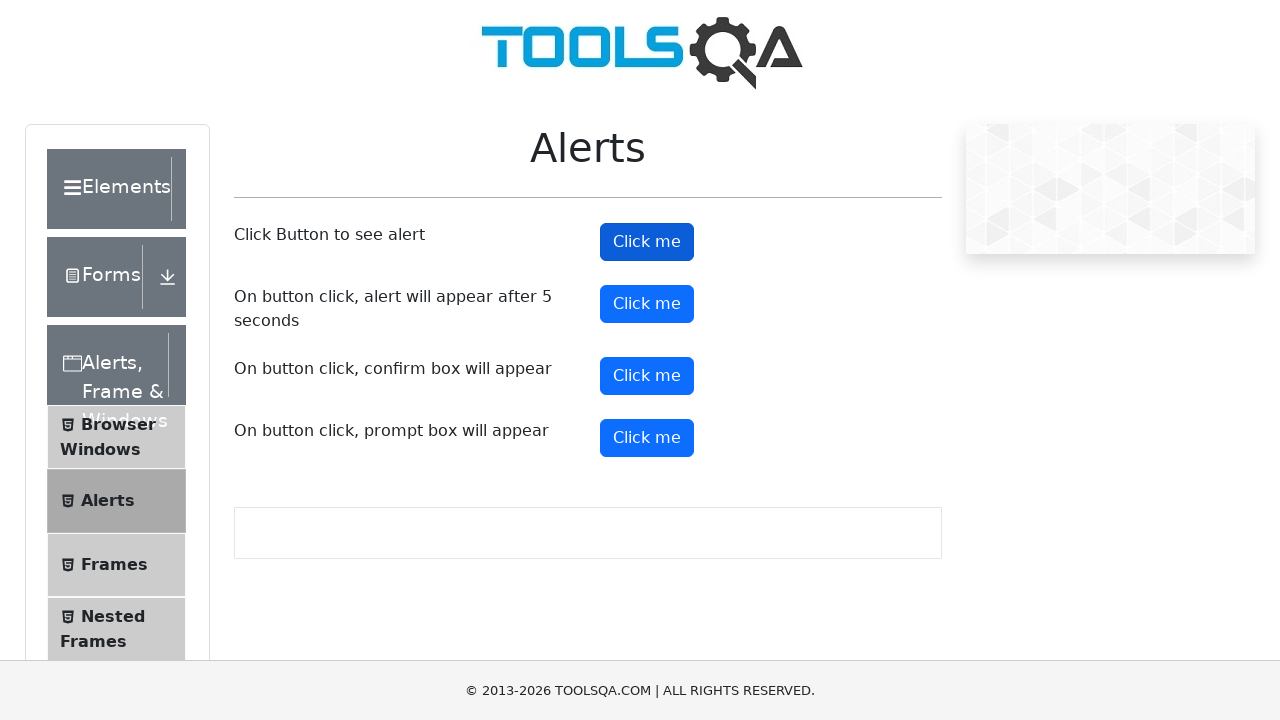

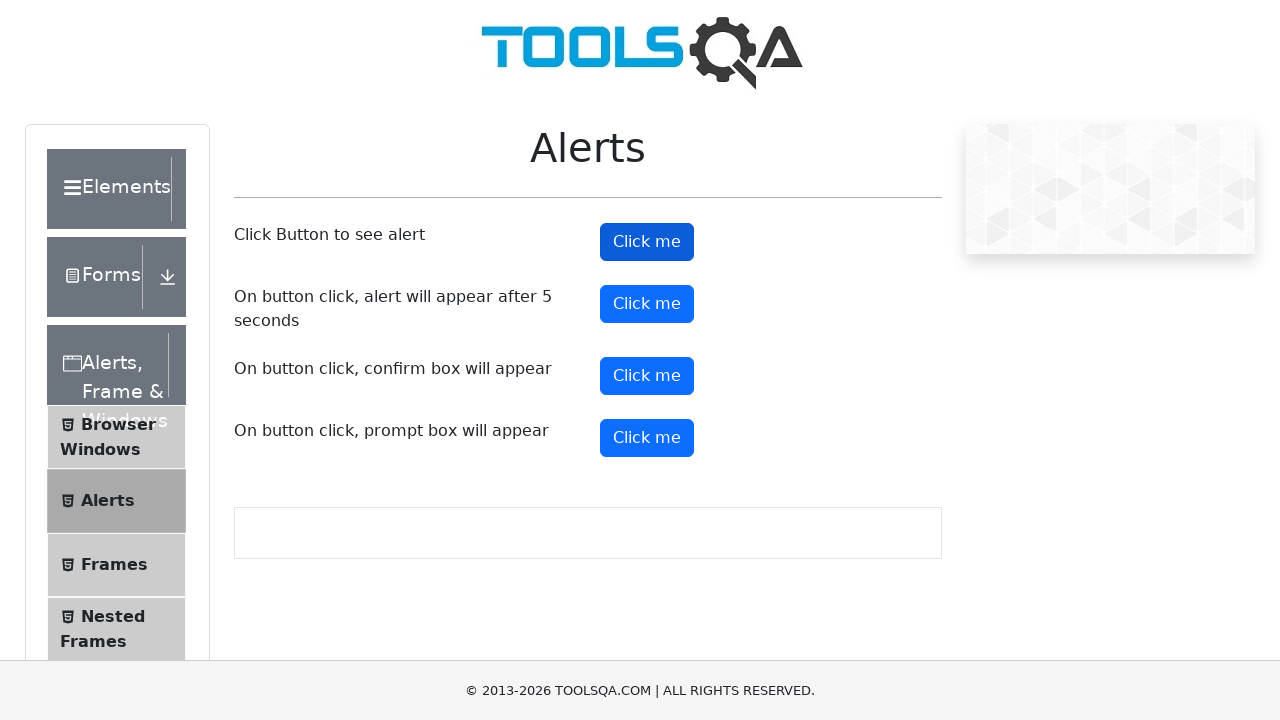